Tests input field interactions by setting, adding, and clearing values in an email input

Starting URL: http://the-internet.herokuapp.com/forgot_password

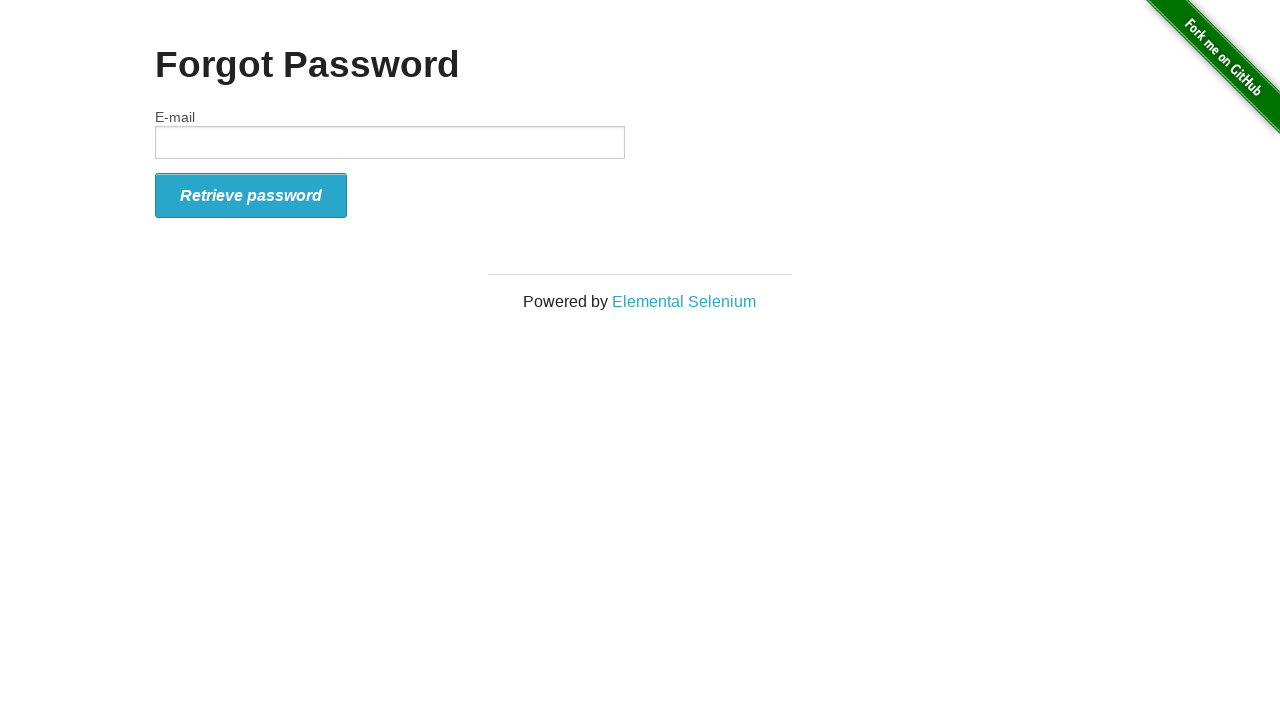

Filled email input field with 'TEST' on input#email
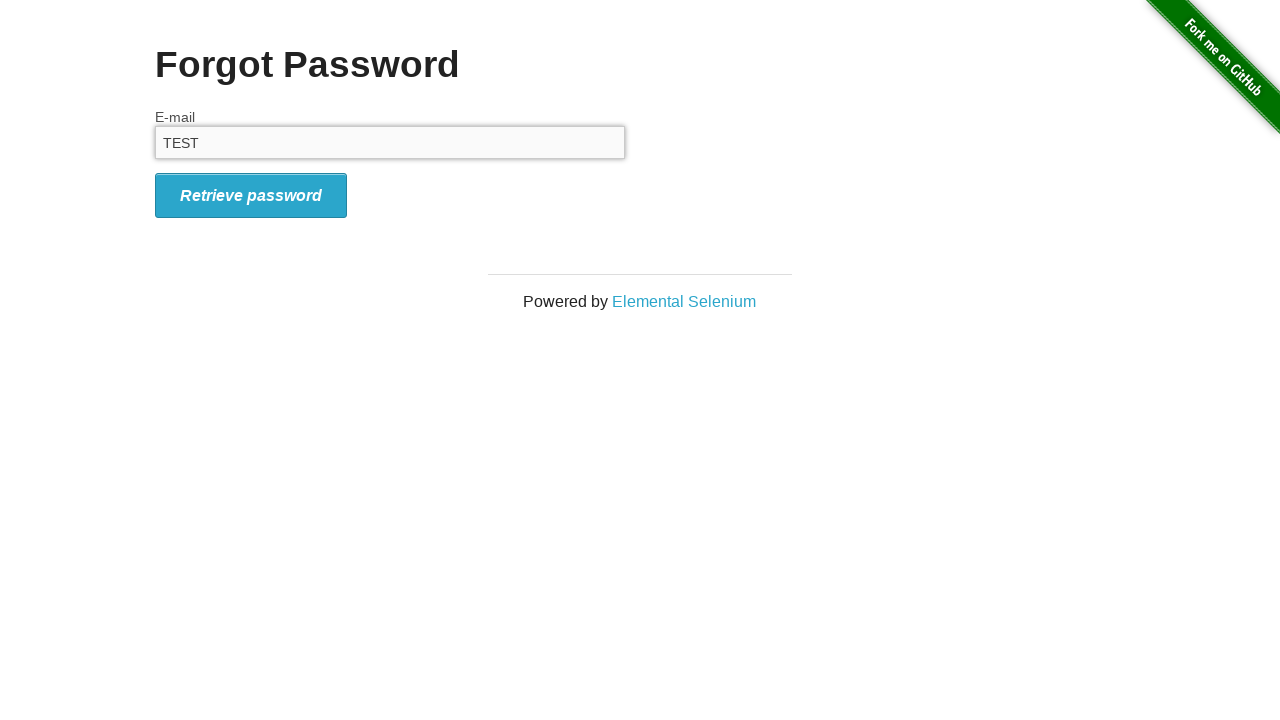

Updated email input field to 'TEST HELLO' on input#email
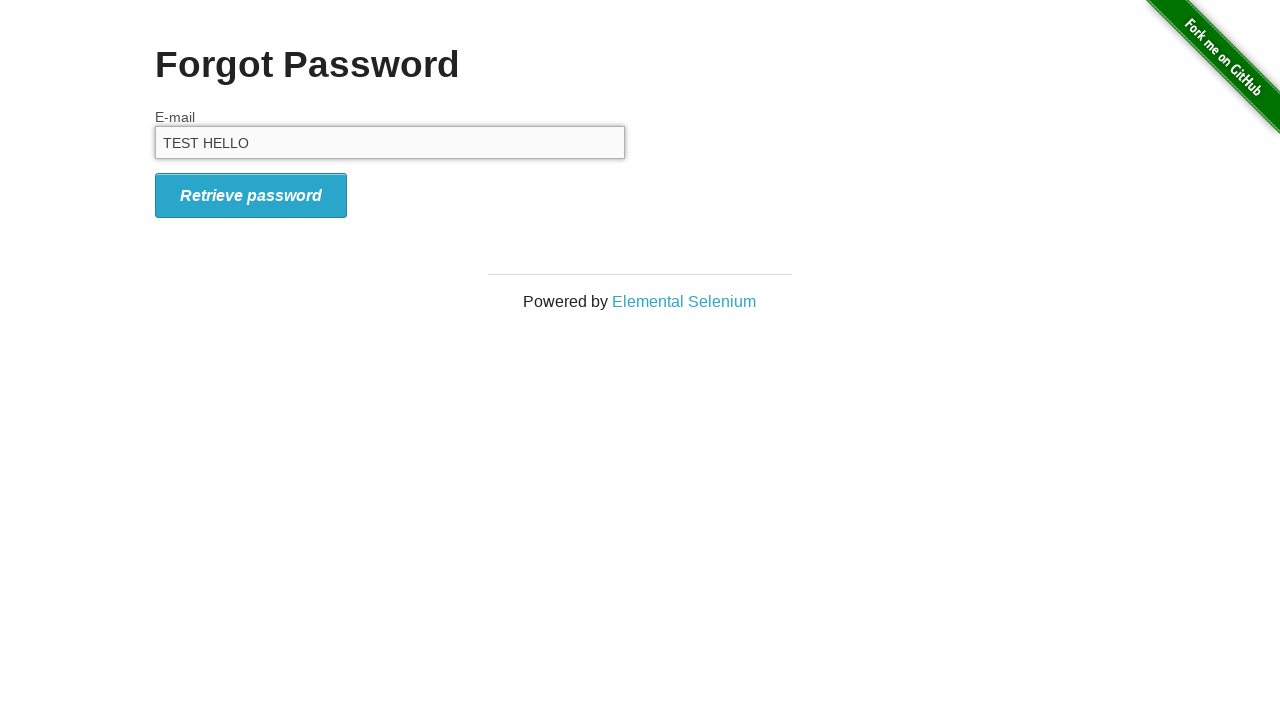

Cleared email input field on input#email
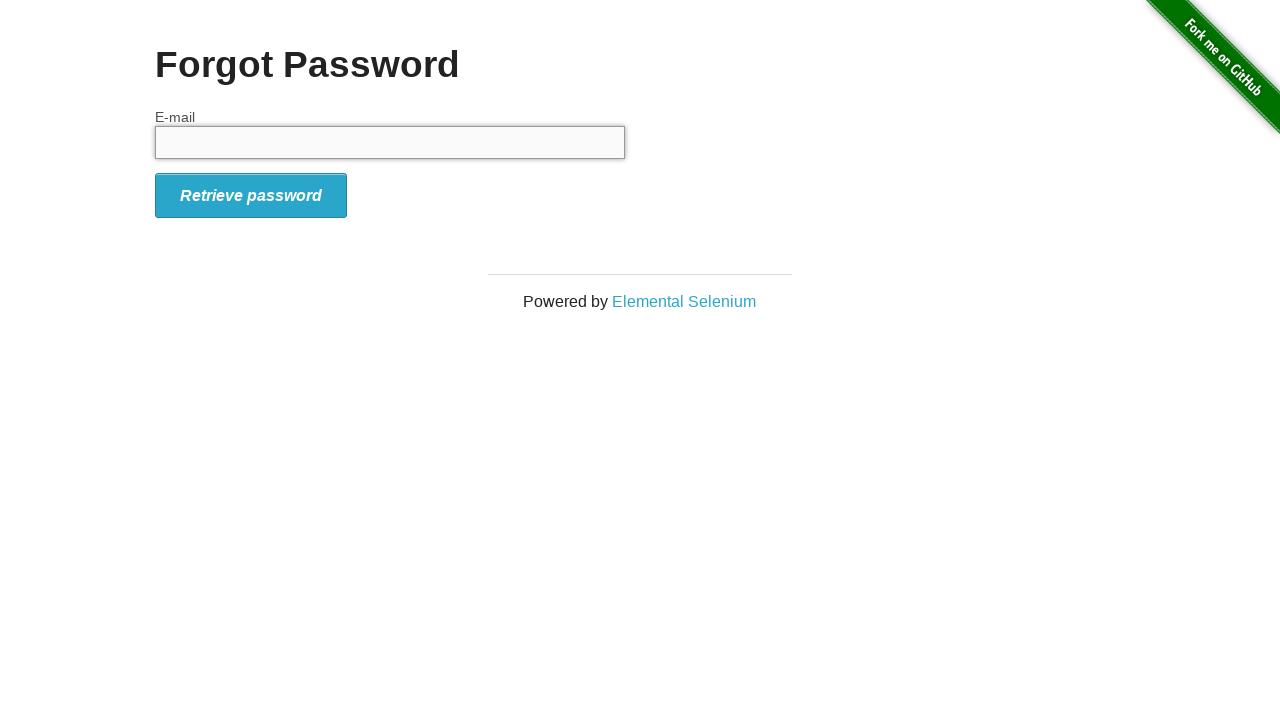

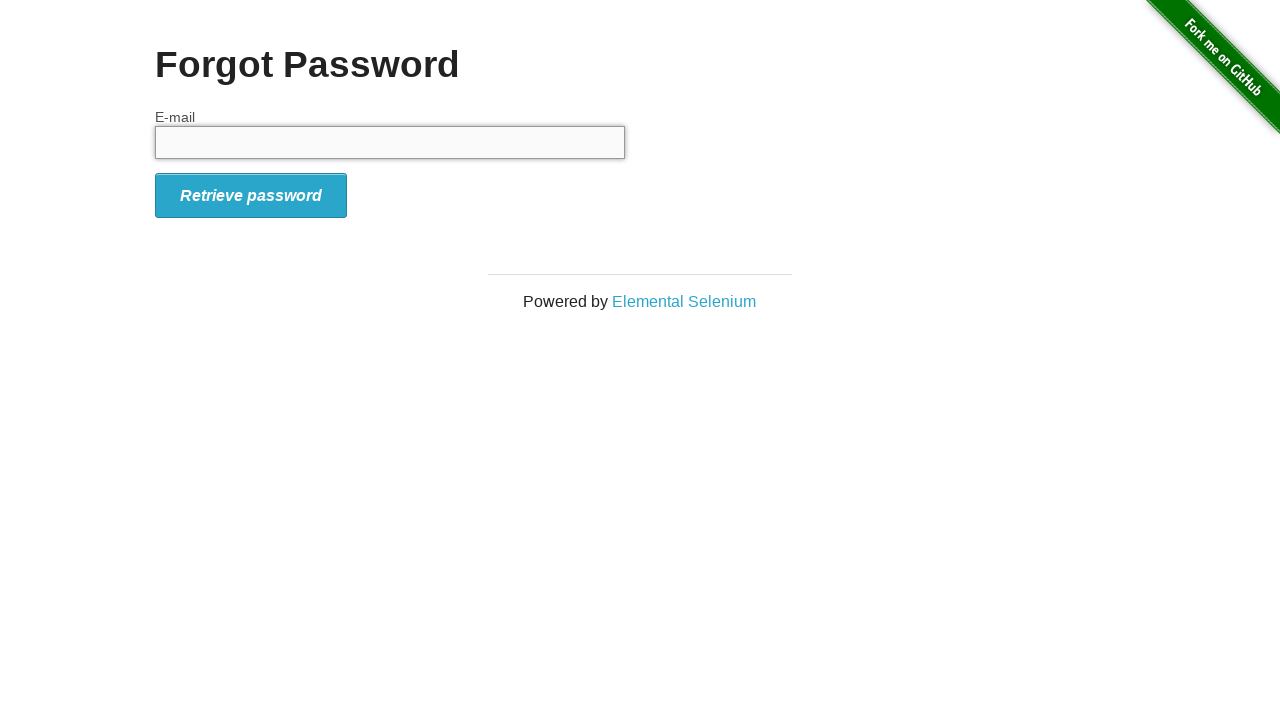